Navigates to DuckDuckGo homepage and verifies the page loads successfully

Starting URL: https://duckduckgo.com

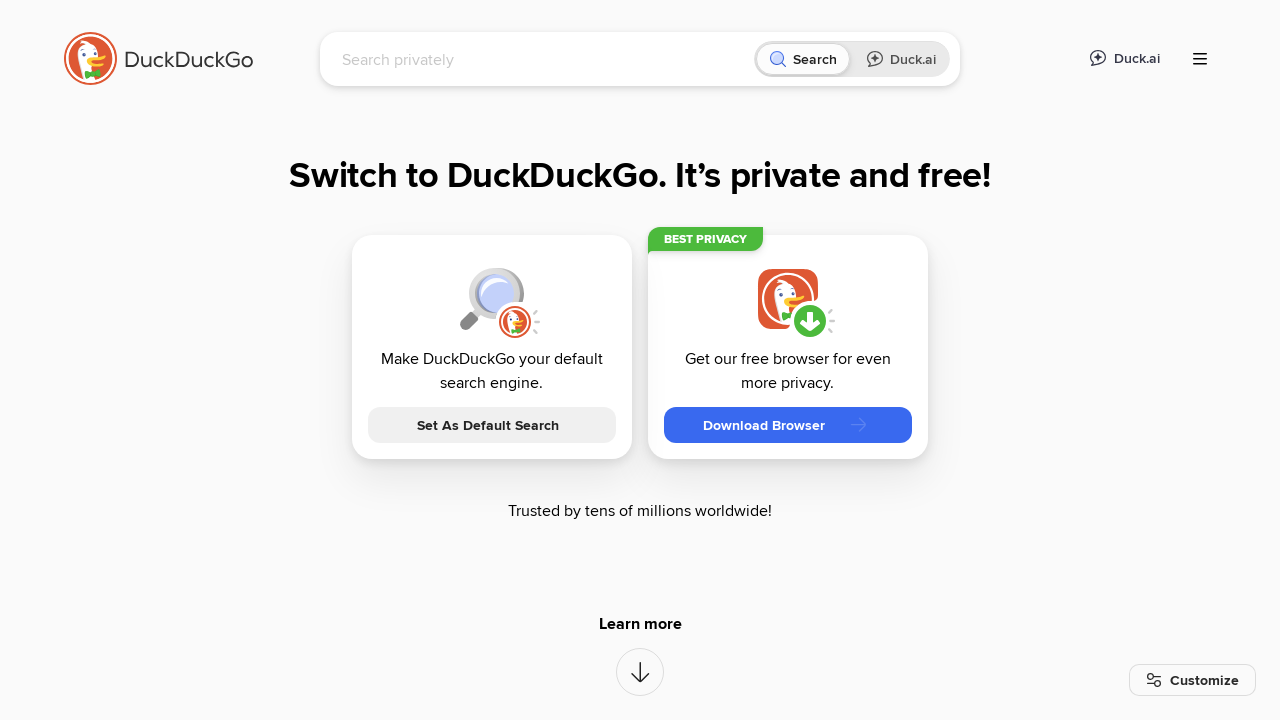

DuckDuckGo search input loaded successfully
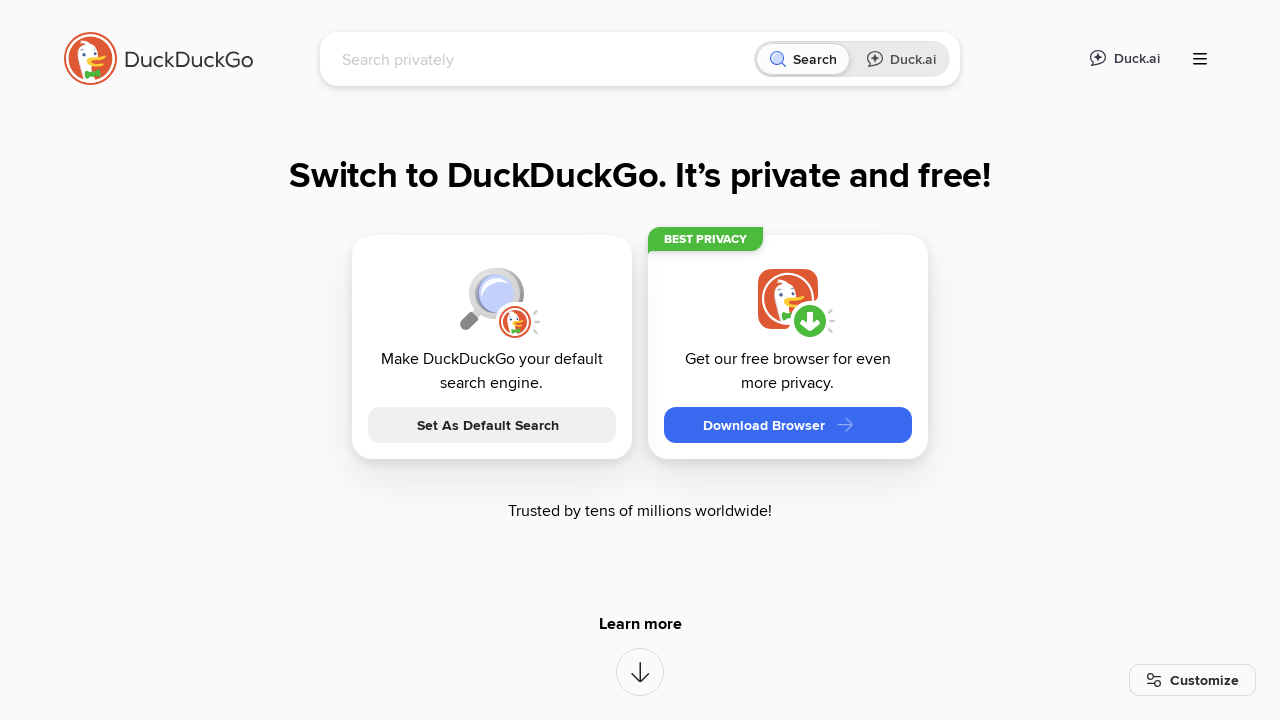

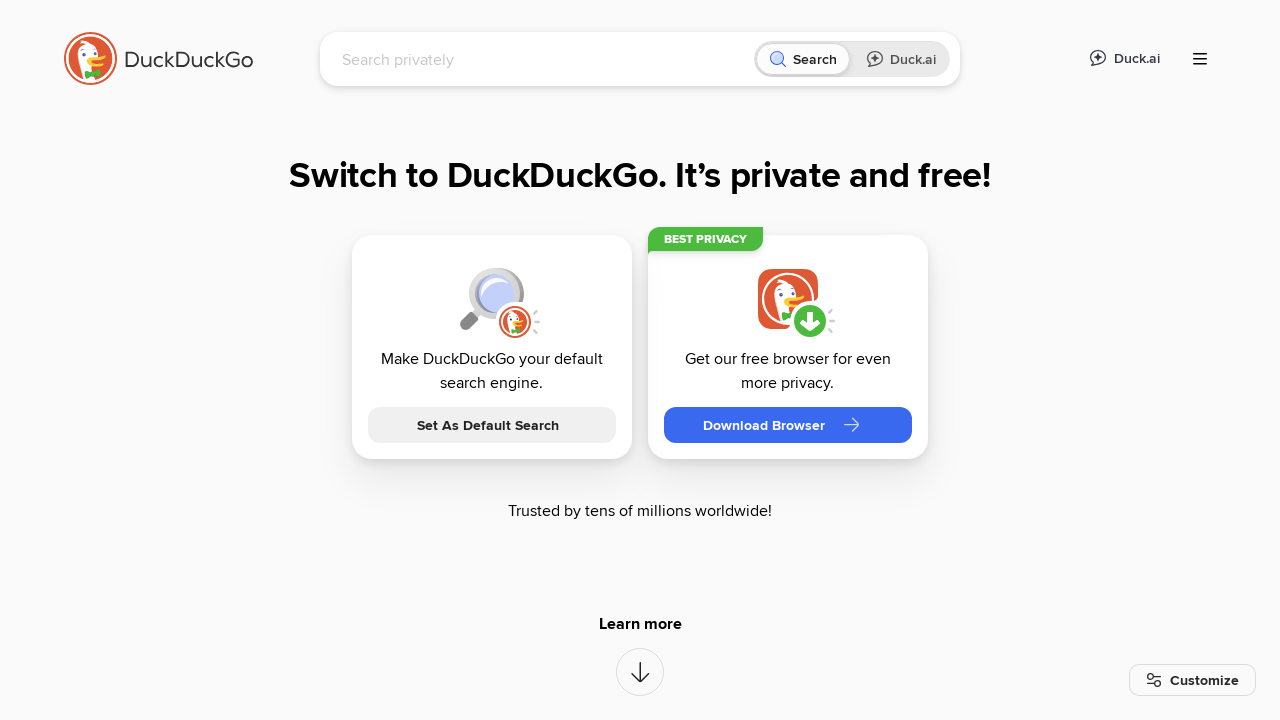